Tests keyboard events on a text comparison tool by selecting all text in the source area with Ctrl+A, copying with Ctrl+C, then pasting into the destination area with Ctrl+V

Starting URL: https://extendsclass.com/text-compare.html

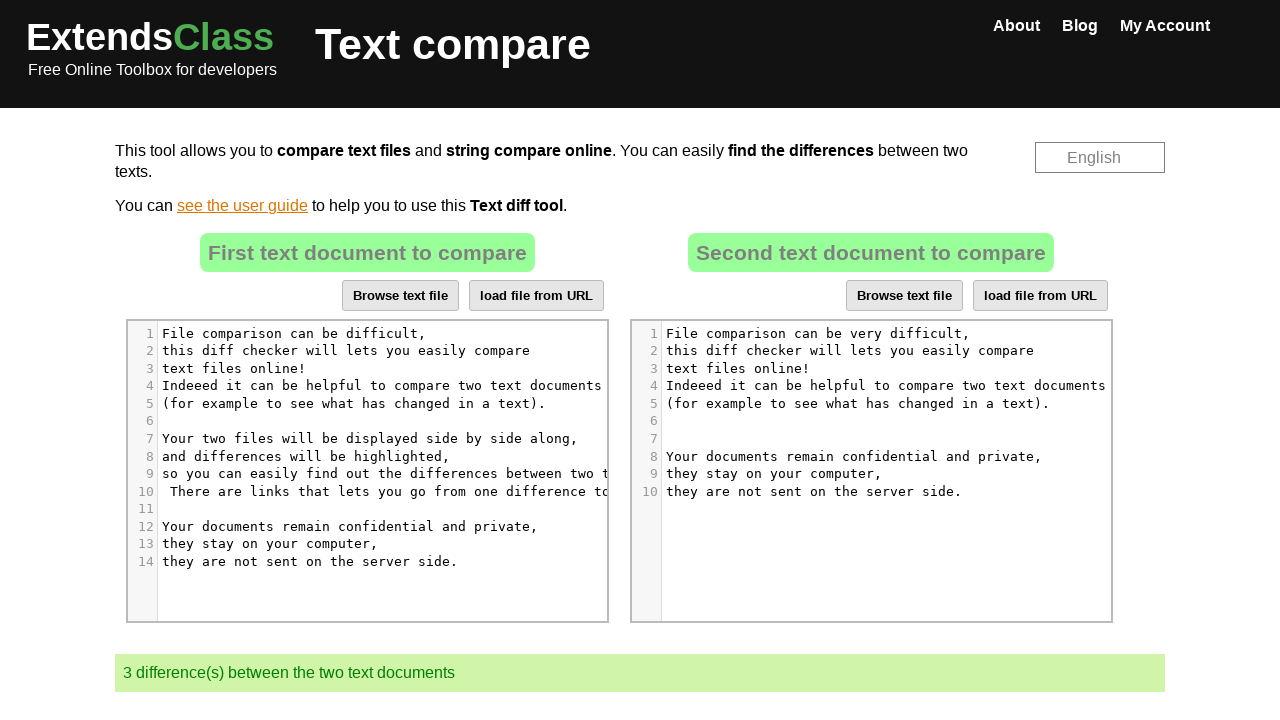

Located source text area (CodeMirror editor)
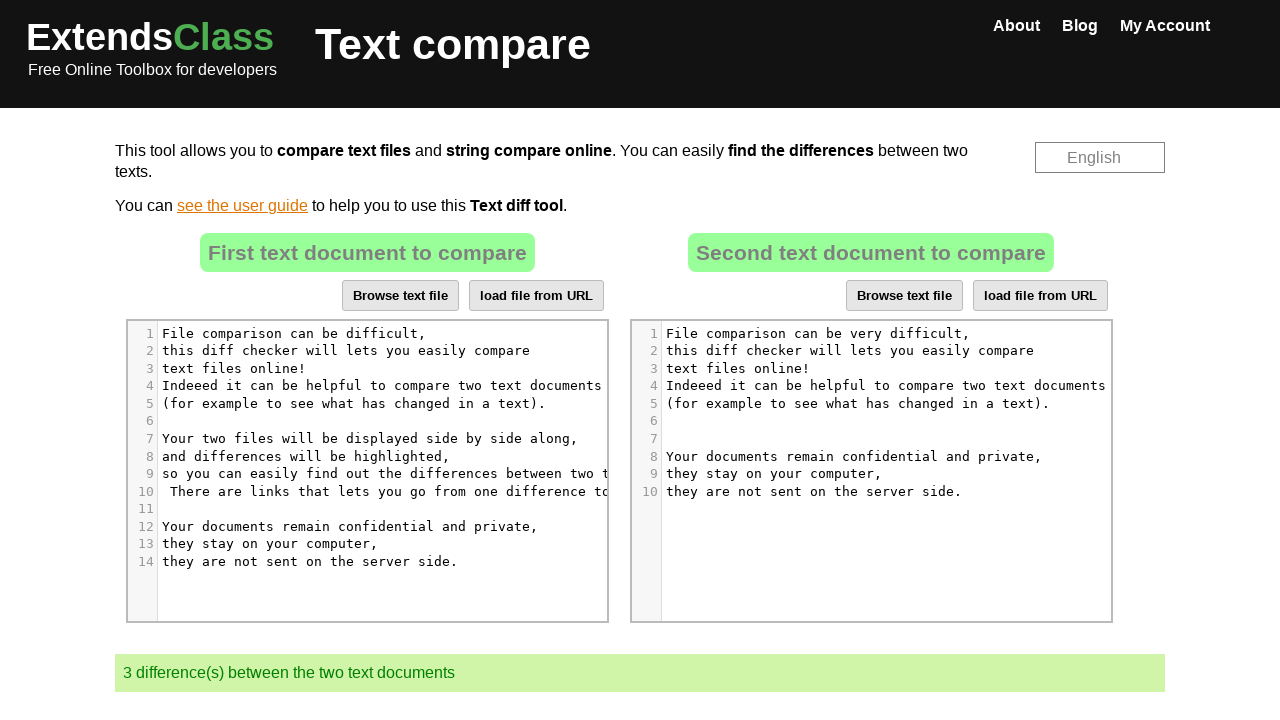

Located destination text area (CodeMirror editor)
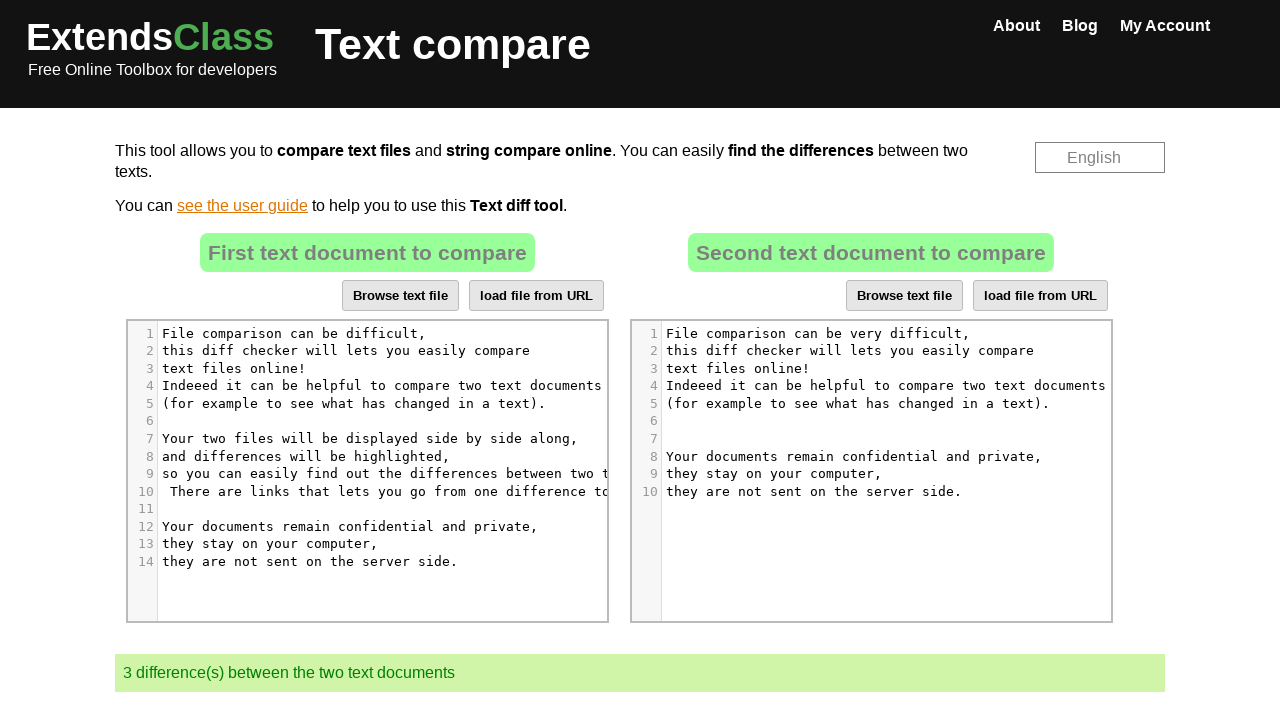

Clicked on source text area at (406, 448) on (//div[@class='CodeMirror-sizer'])[1]
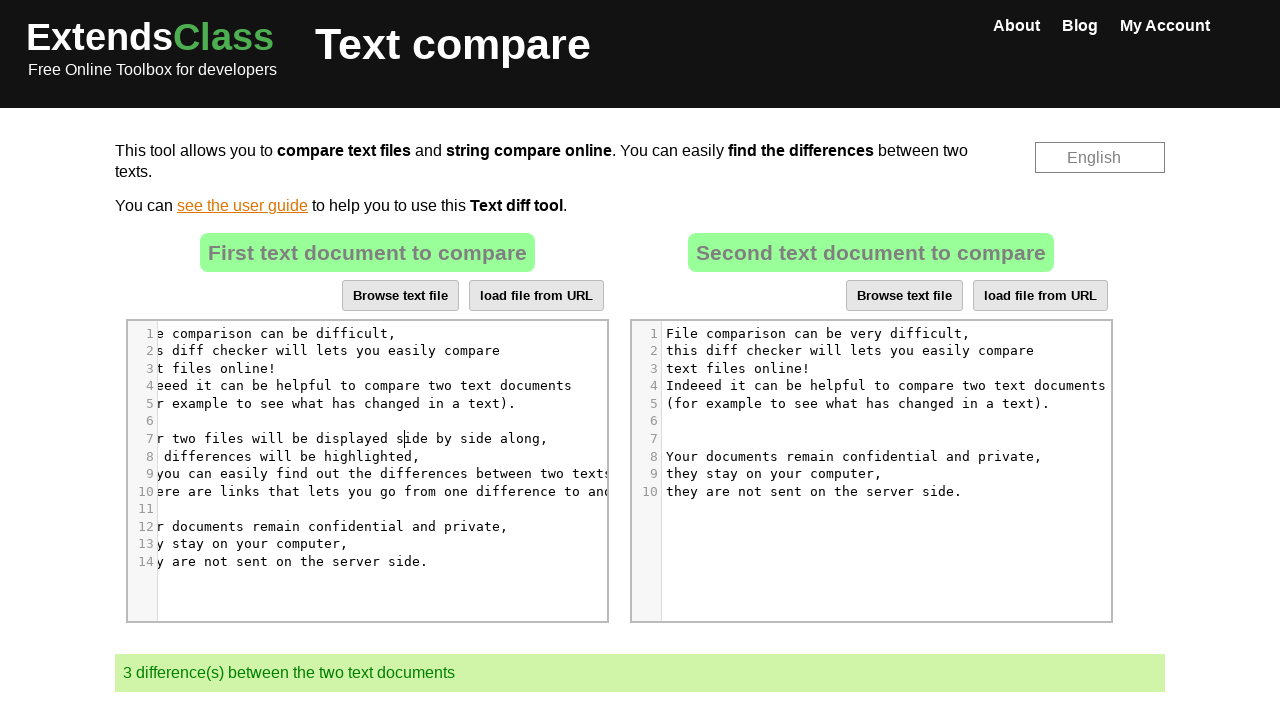

Pressed Ctrl+A to select all text in source area
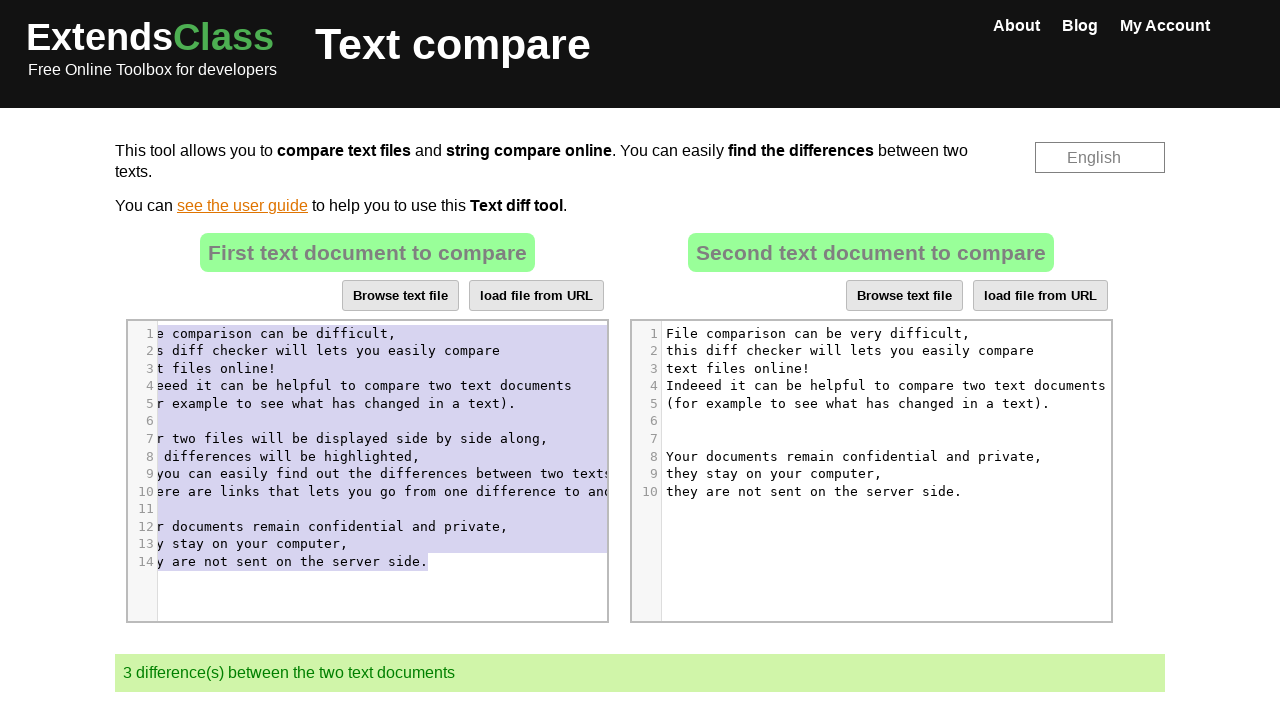

Pressed Ctrl+C to copy selected text
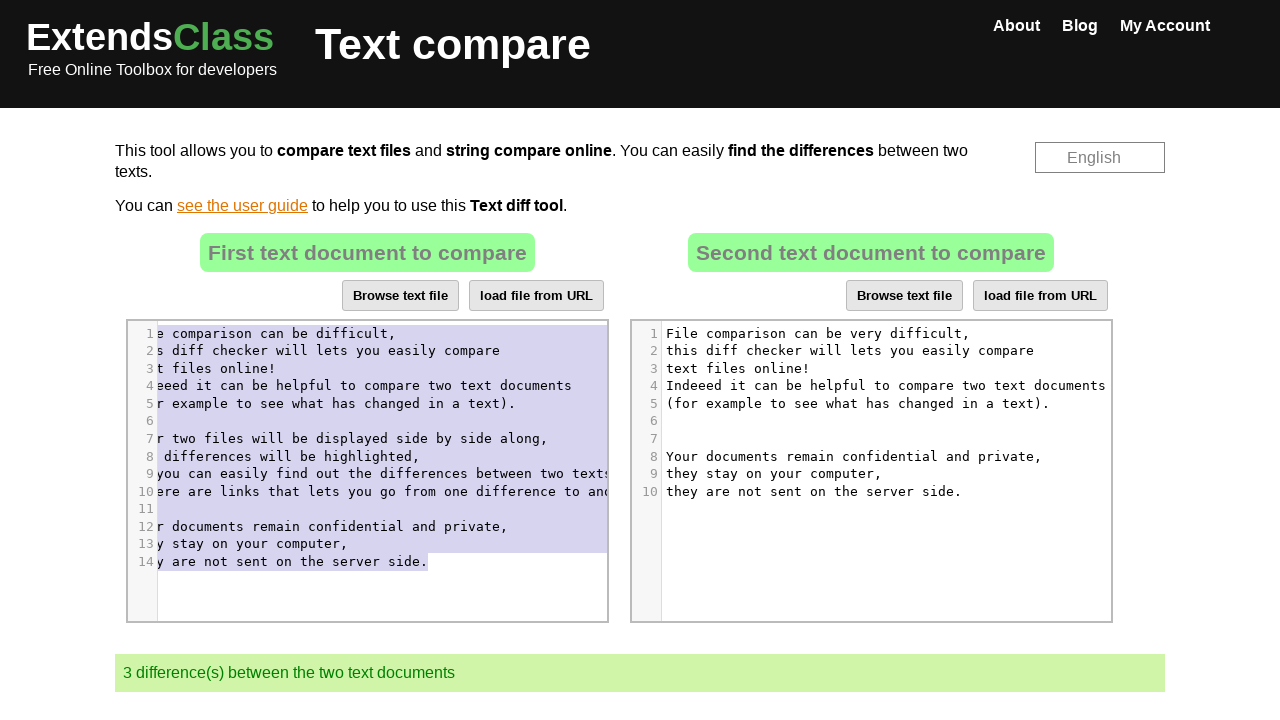

Clicked on destination text area at (874, 412) on (//div[@class='CodeMirror-sizer'])[2]
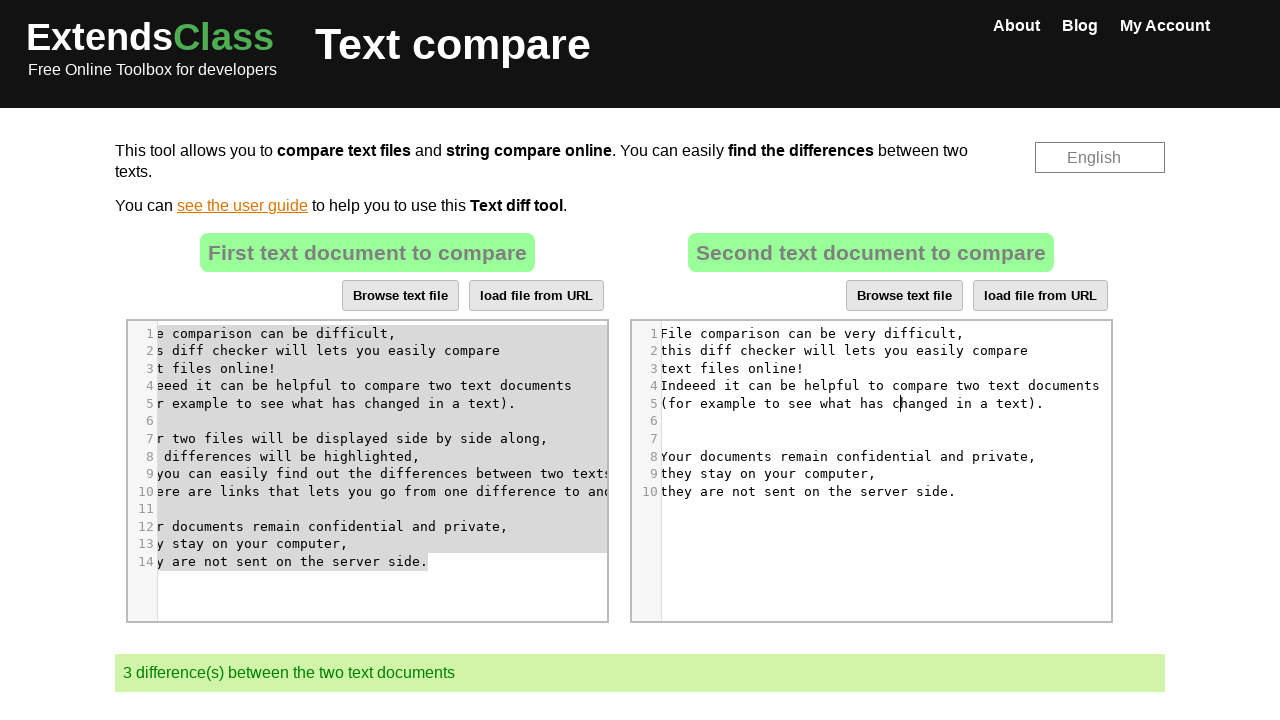

Pressed Ctrl+A to select all text in destination area
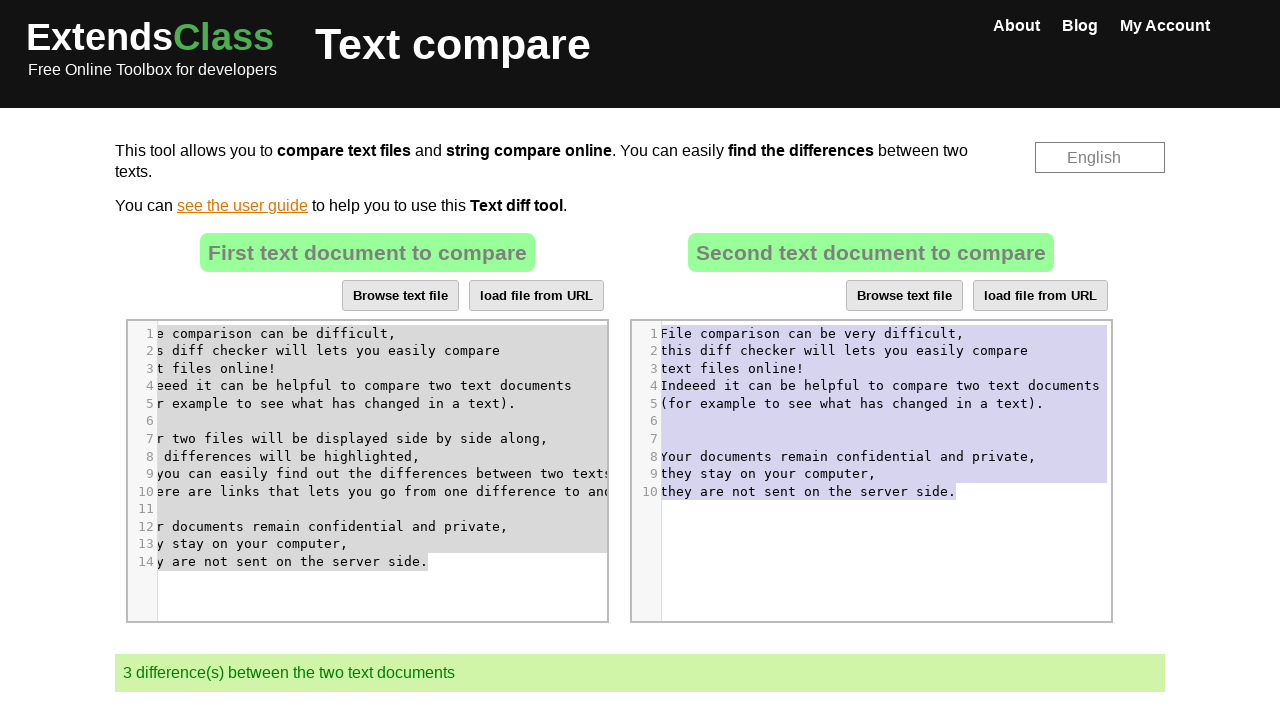

Pressed Ctrl+V to paste copied text into destination area
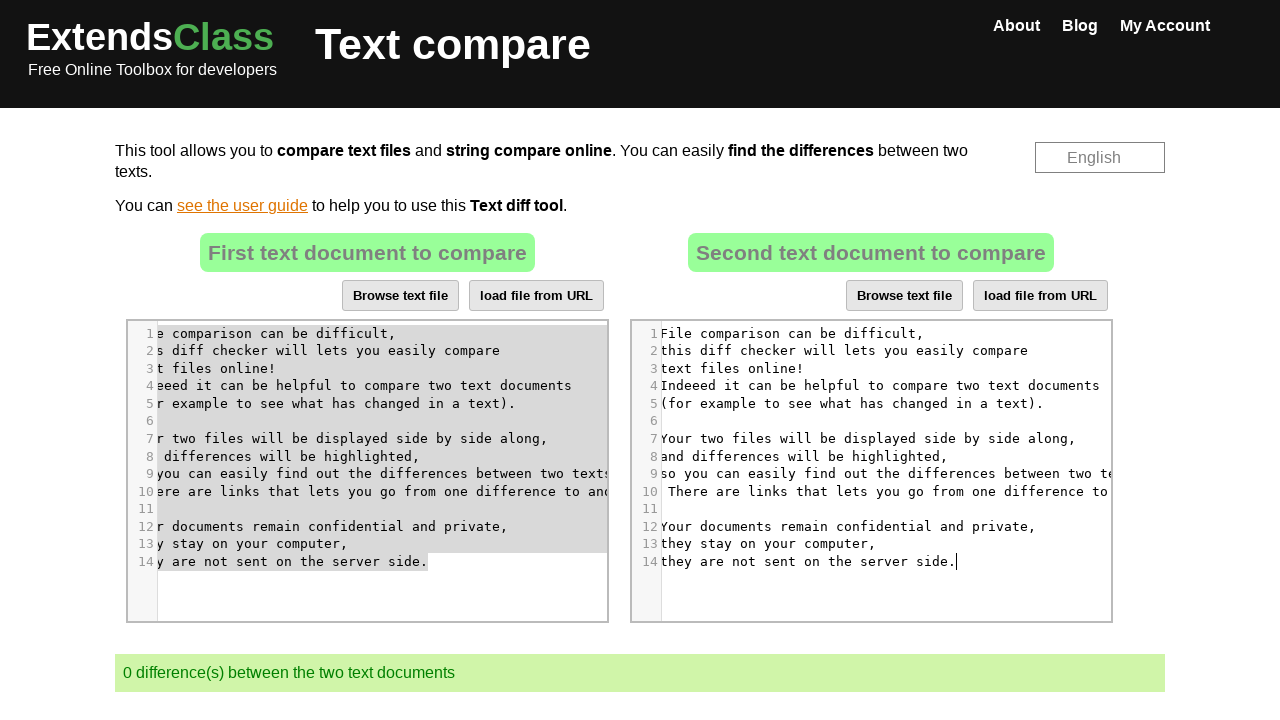

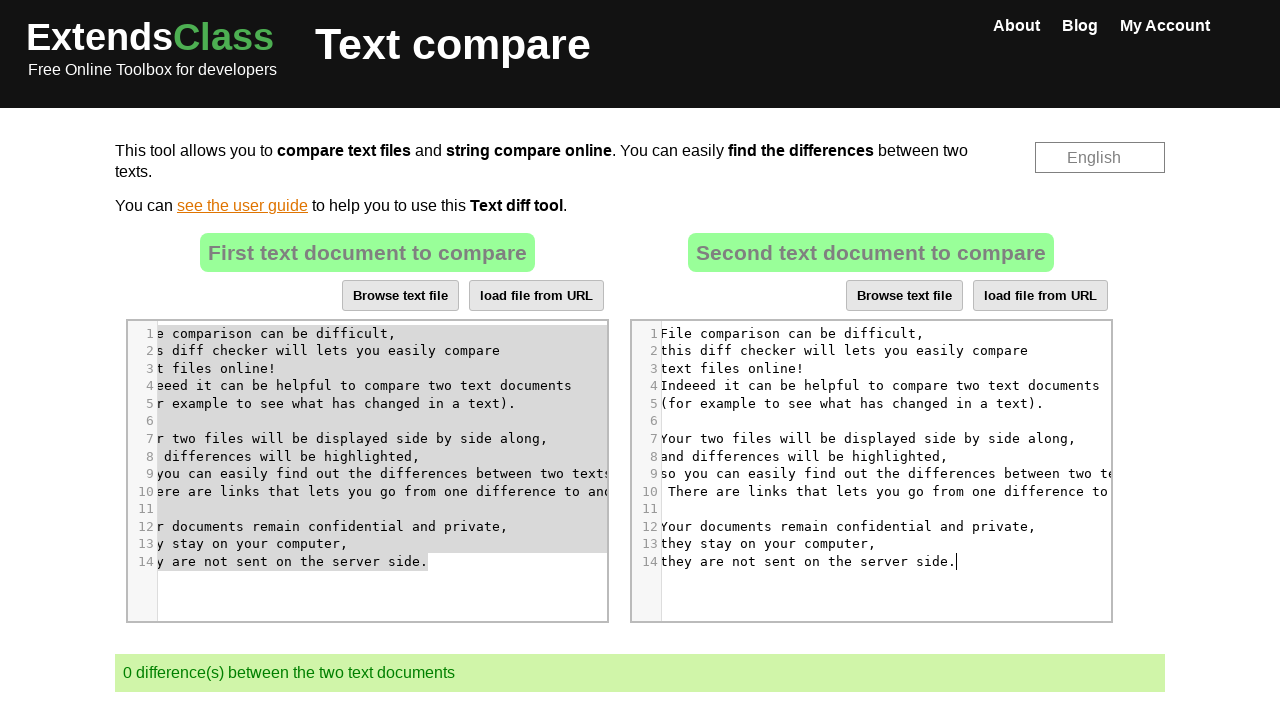